Tests window switching by clicking on a course finder link and verifying the new page title

Starting URL: https://www.techtorialacademy.com/

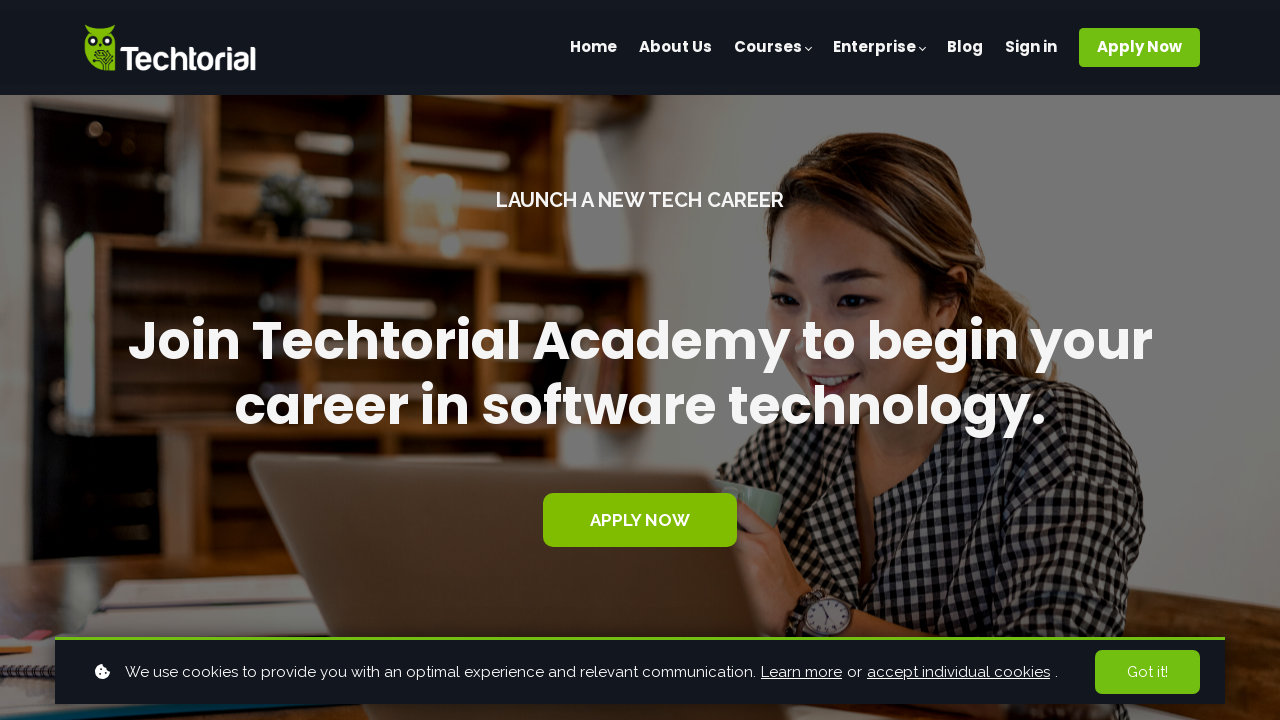

Scrolled course finder link into view
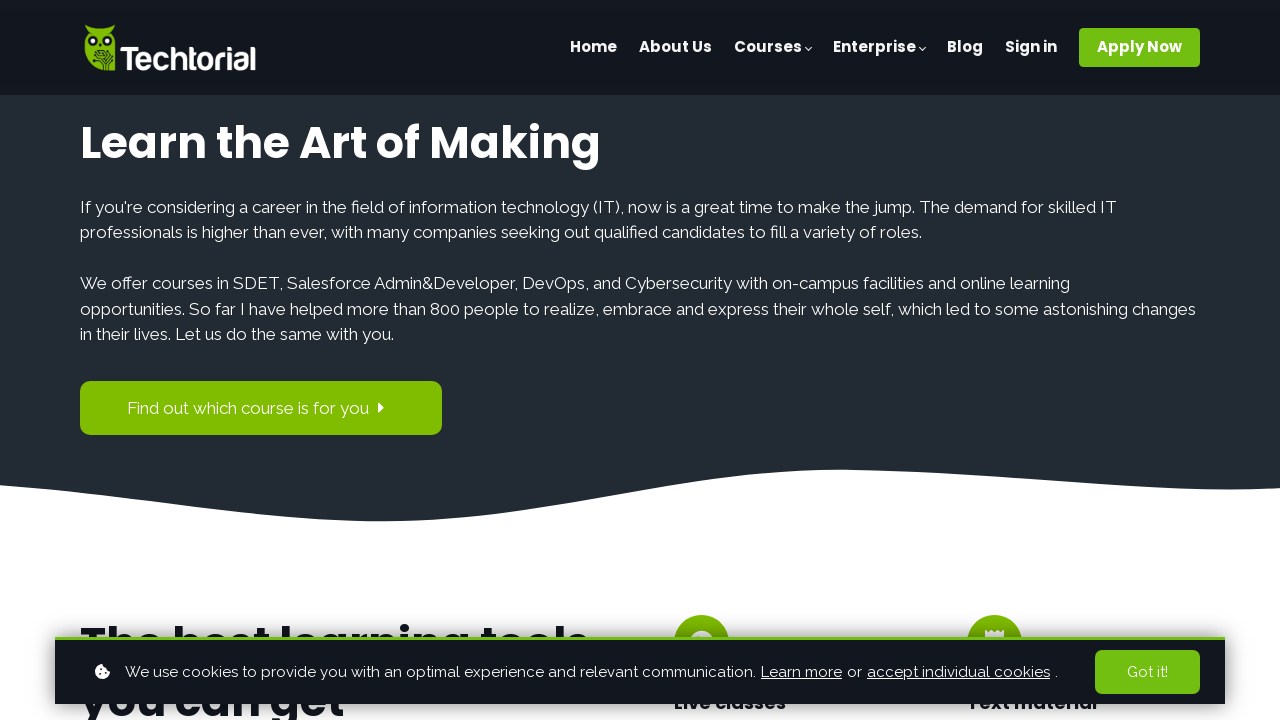

Clicked course finder link at (248, 408) on span:has-text('Find out which course is for you')
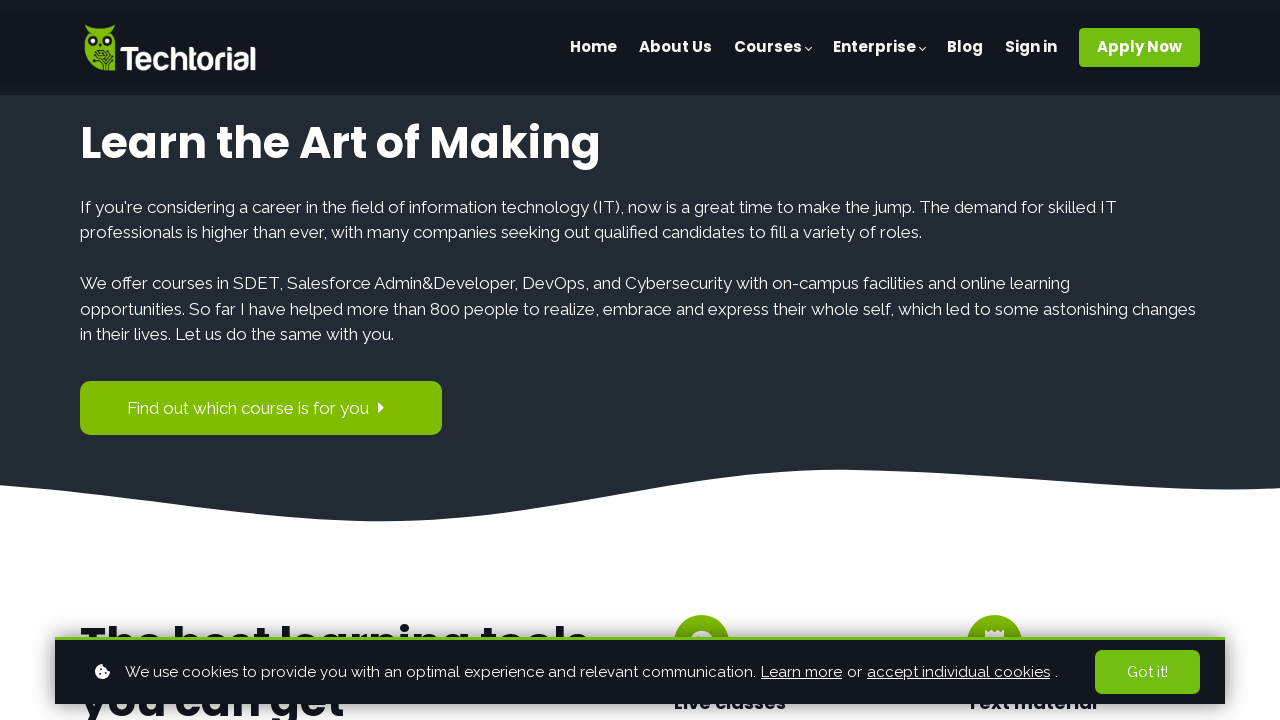

New window opened from course finder link
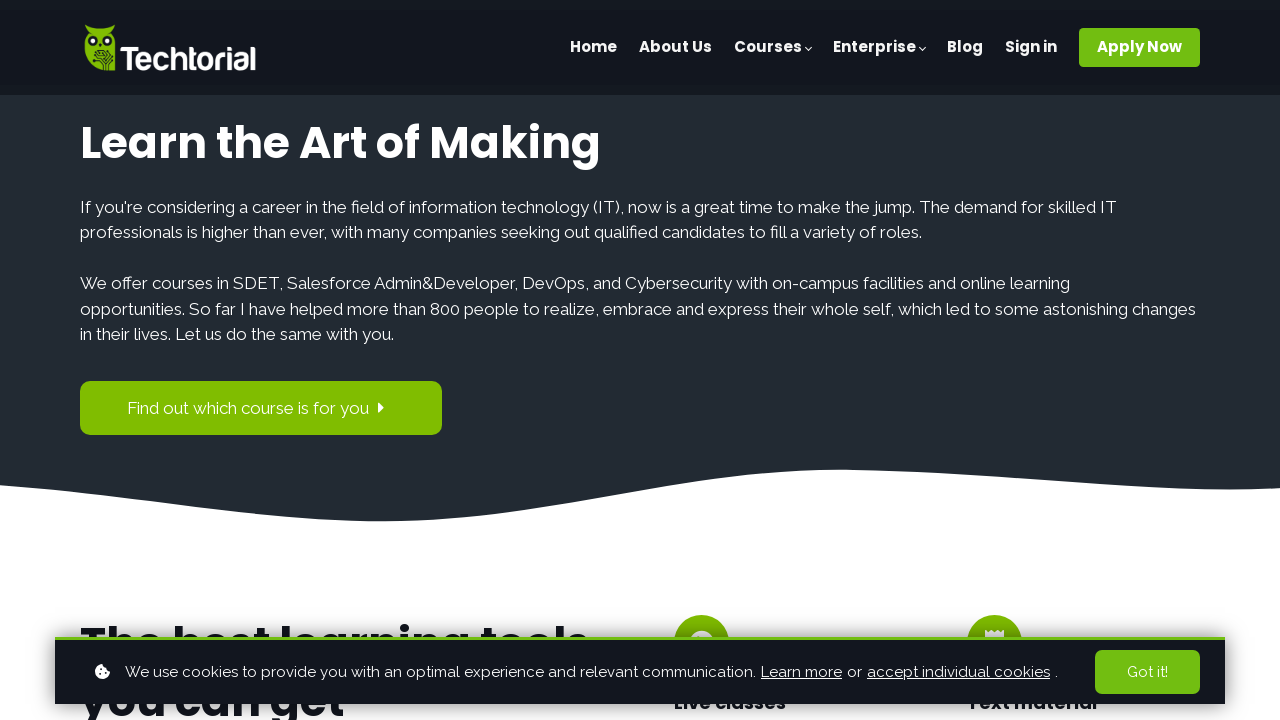

New page finished loading
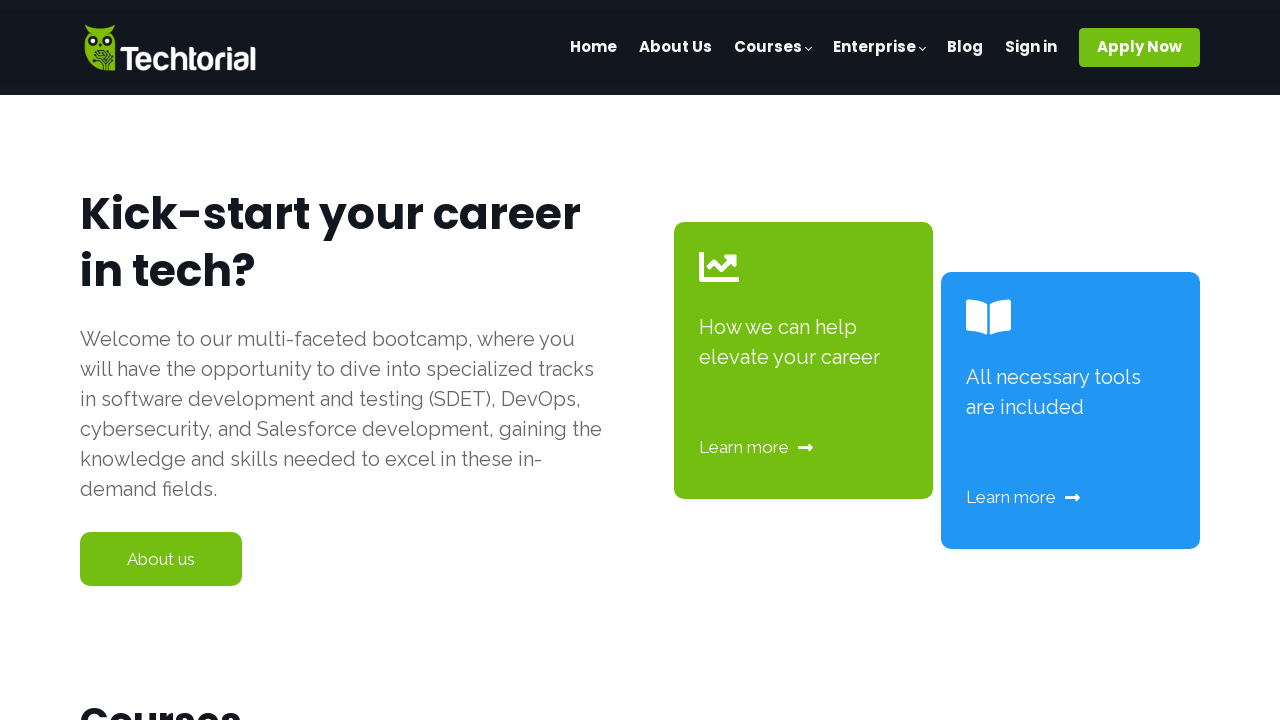

Retrieved page title: 'Courses'
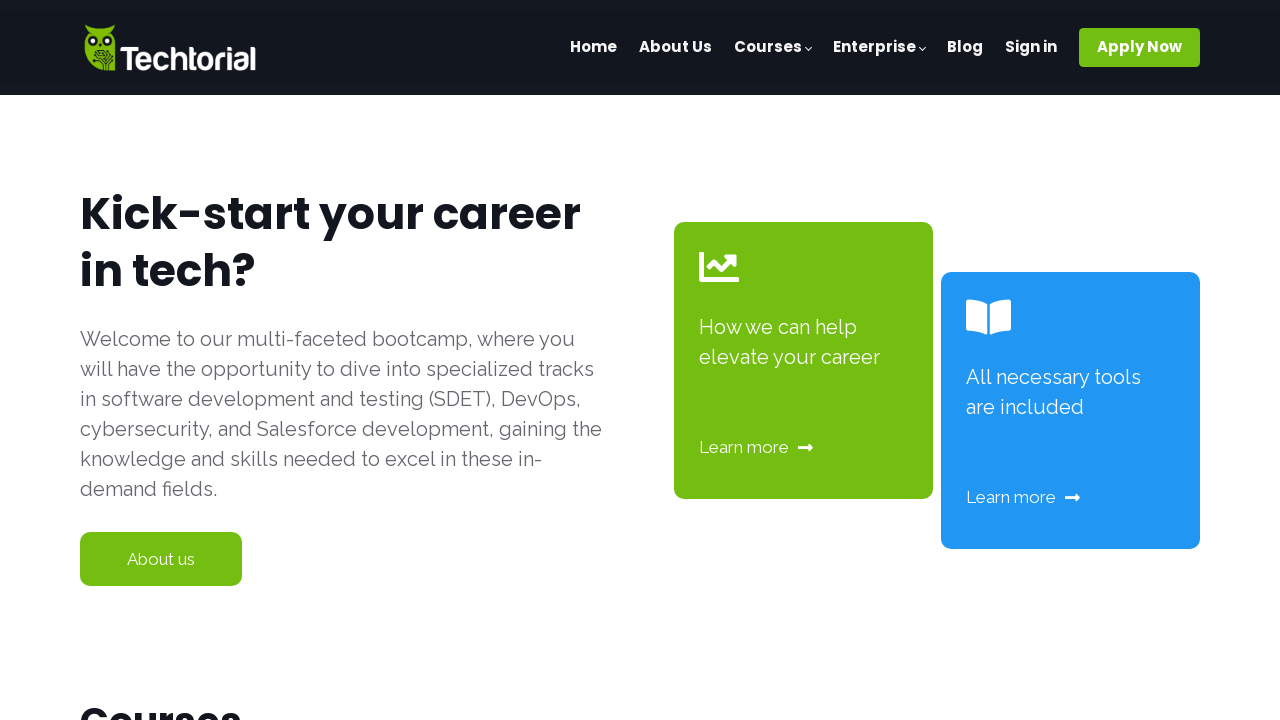

Verified new page title is 'Courses'
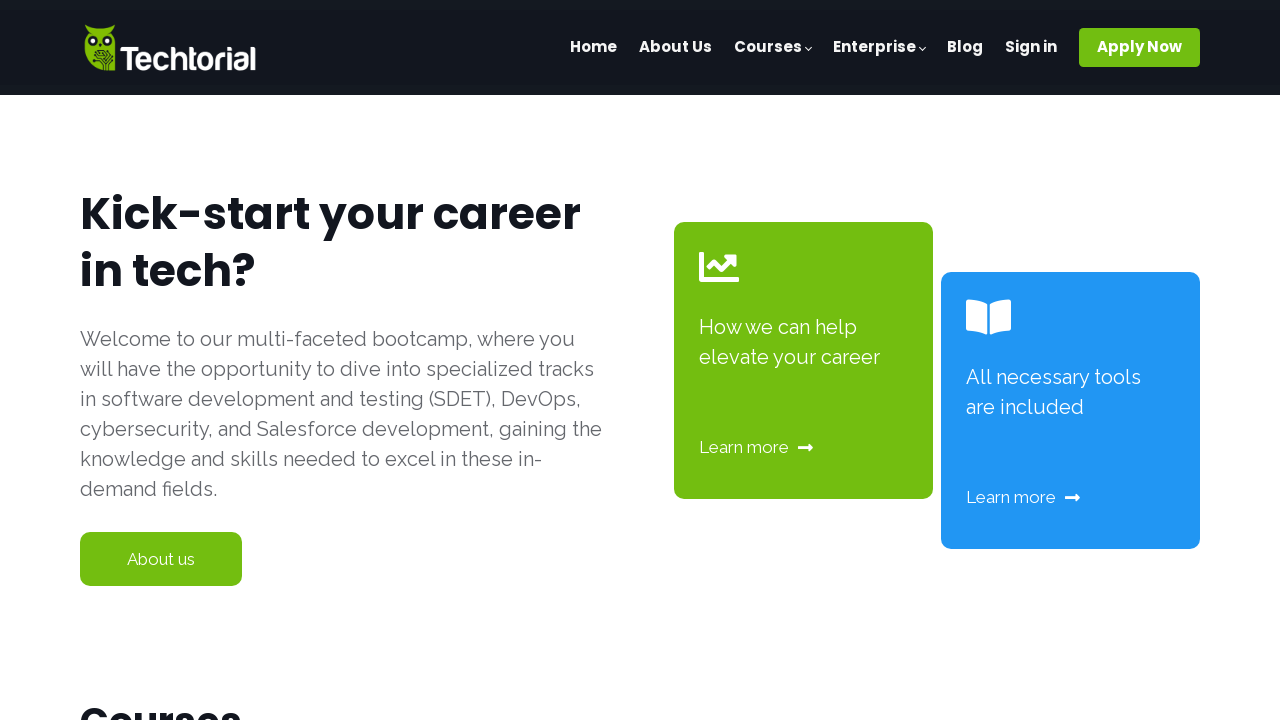

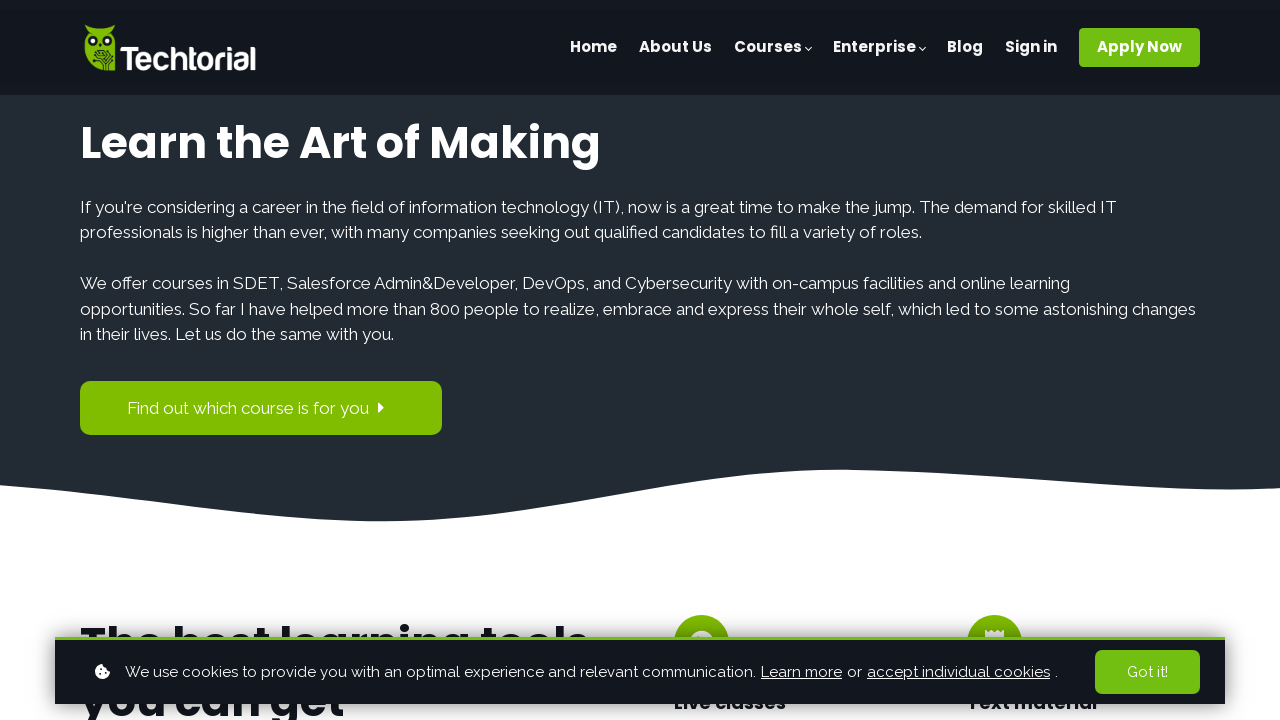